Tests adding a product to cart by clicking on a product, adding it to cart, and navigating to the cart page

Starting URL: https://www.demoblaze.com/index.html

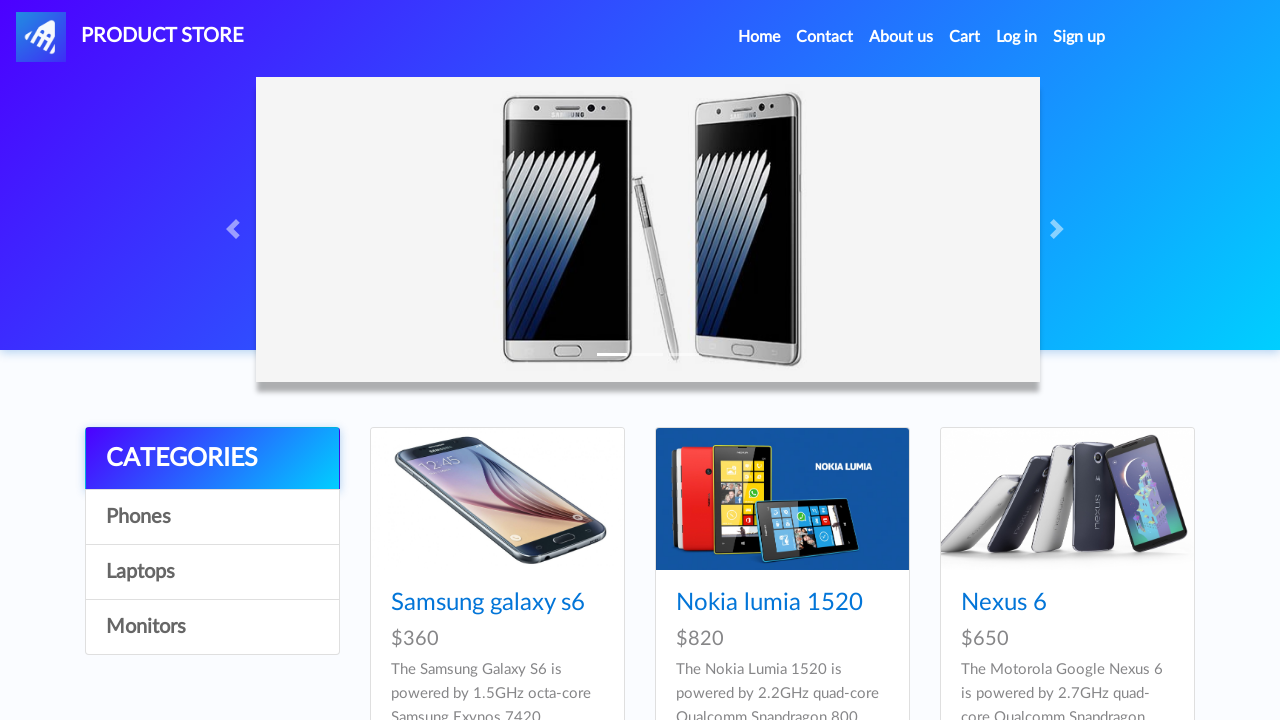

Product card title became visible
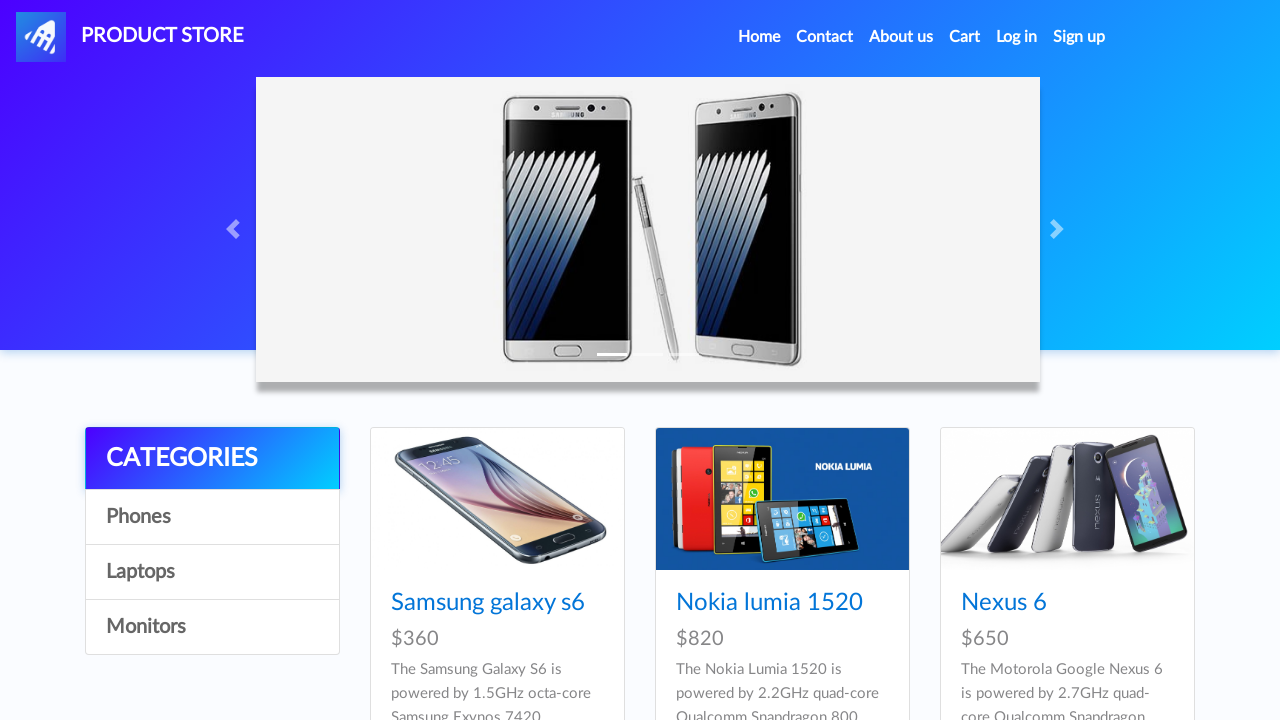

Clicked on product card title at (497, 603) on .card-title
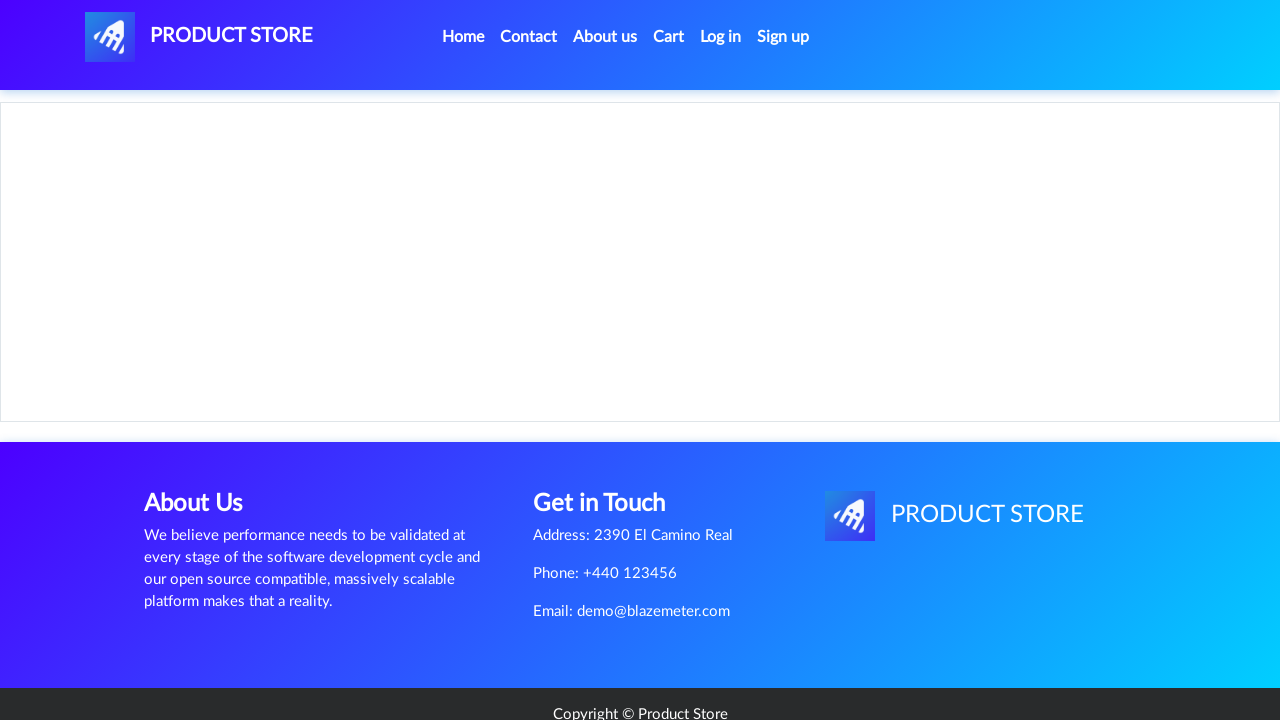

Add to cart button became visible
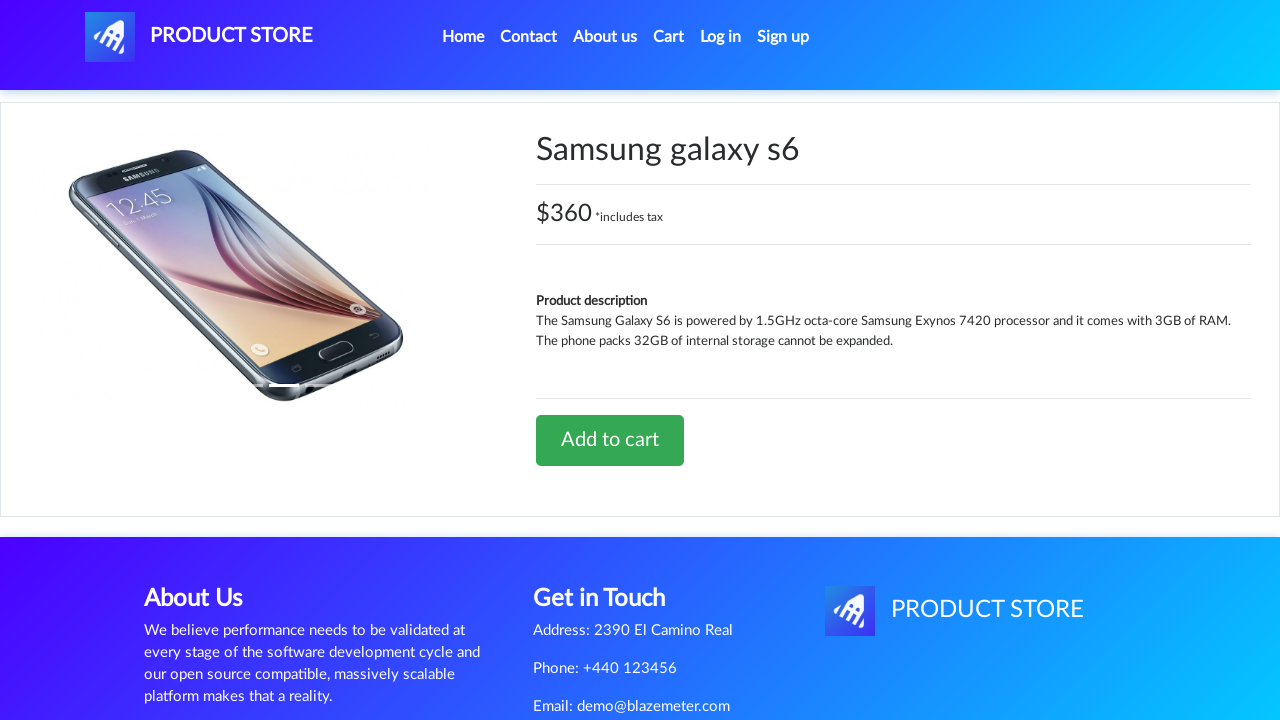

Clicked Add to cart button at (610, 440) on text=Add to cart
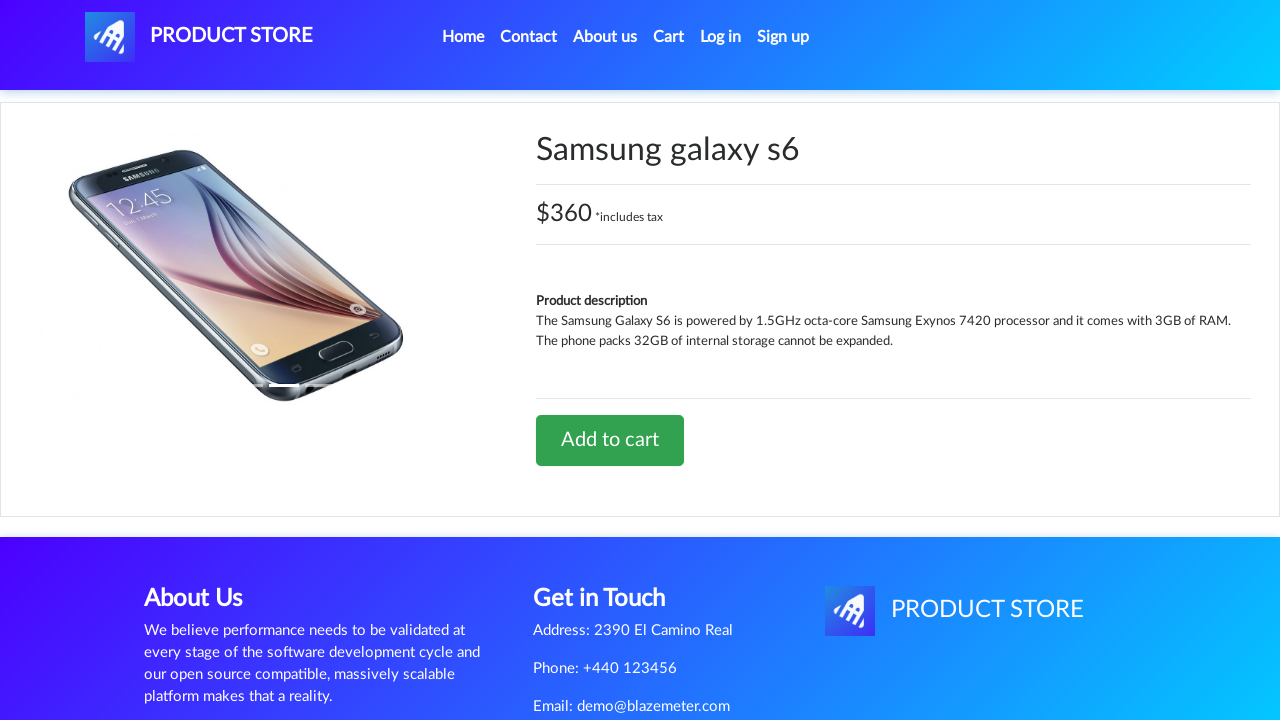

Cart link became visible
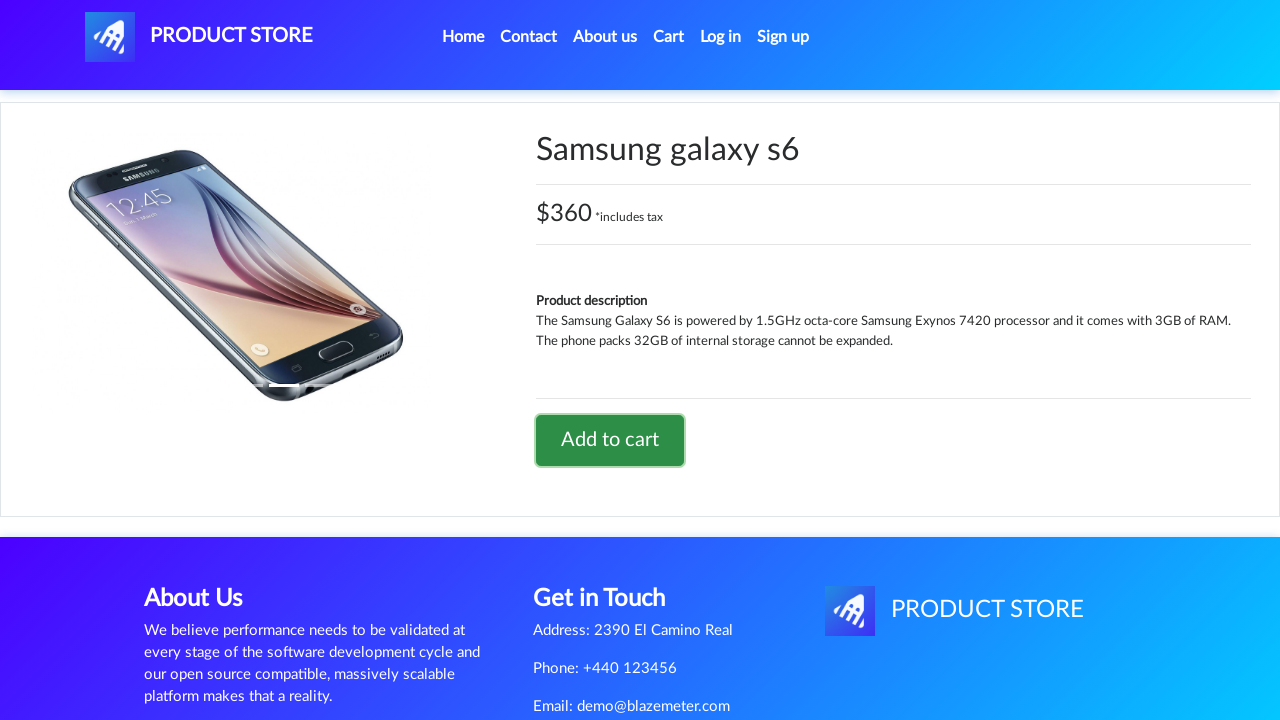

Clicked cart link to navigate to cart page at (669, 37) on #cartur
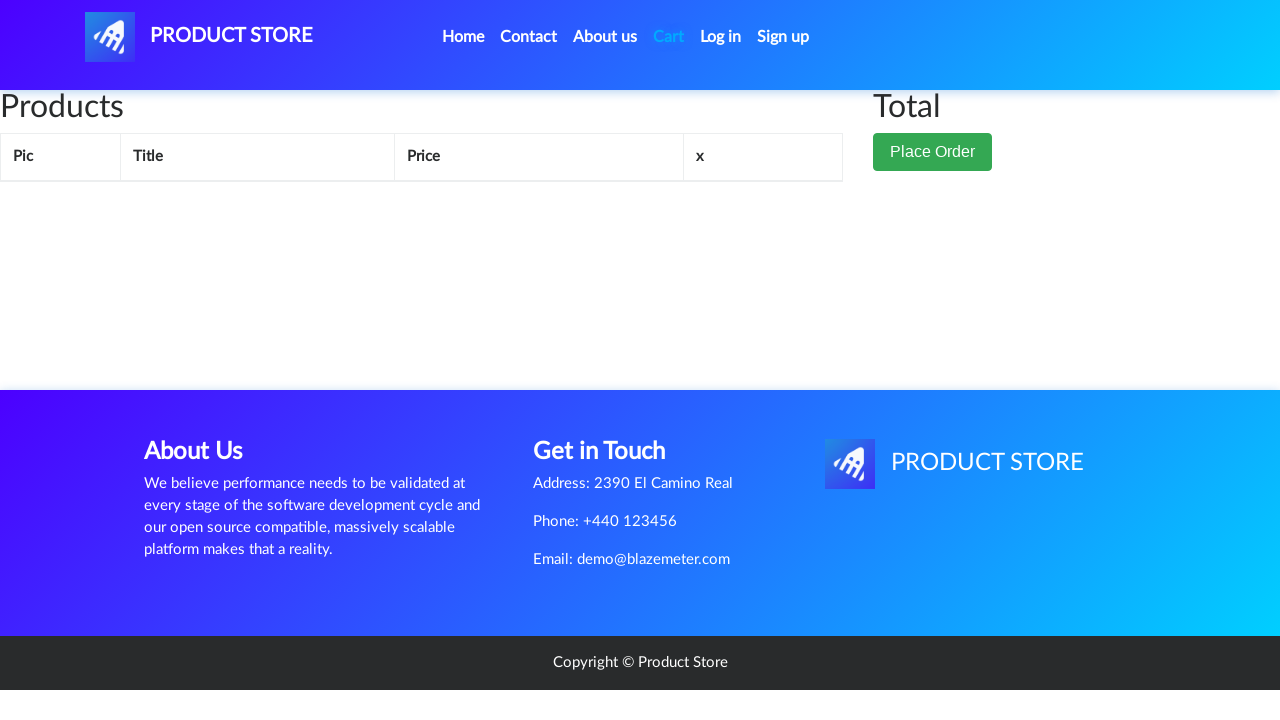

Cart items loaded successfully
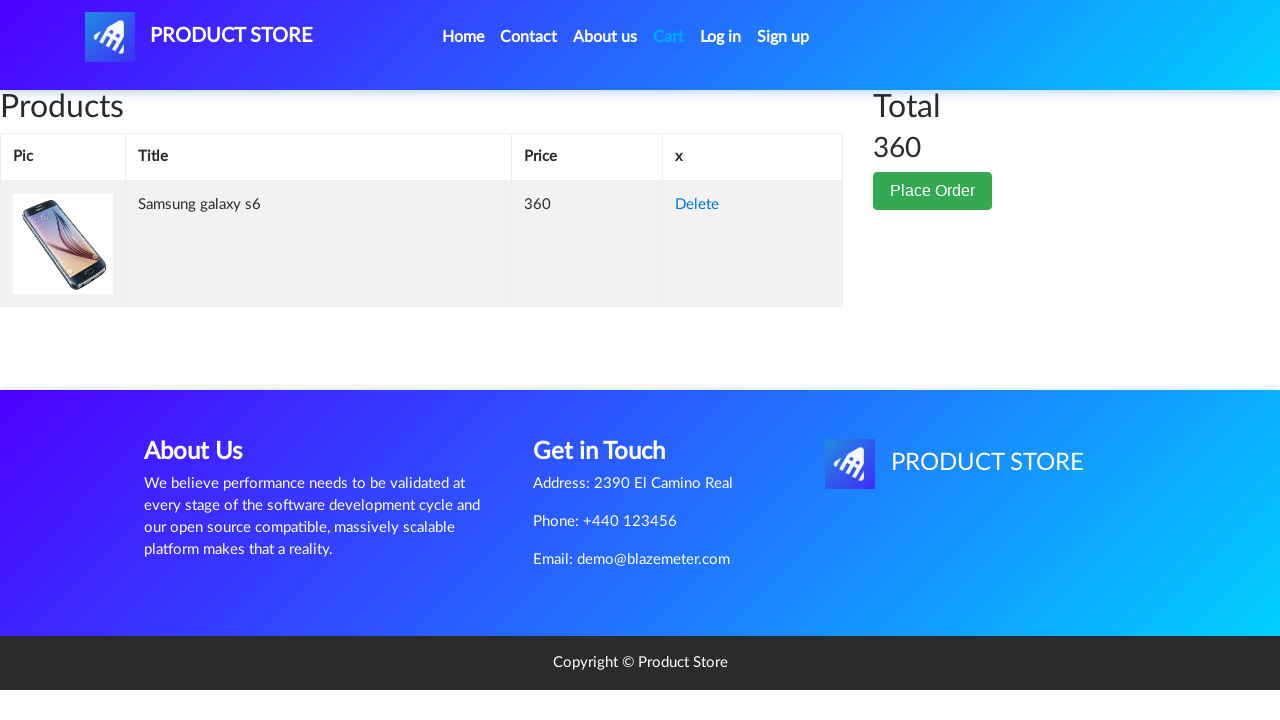

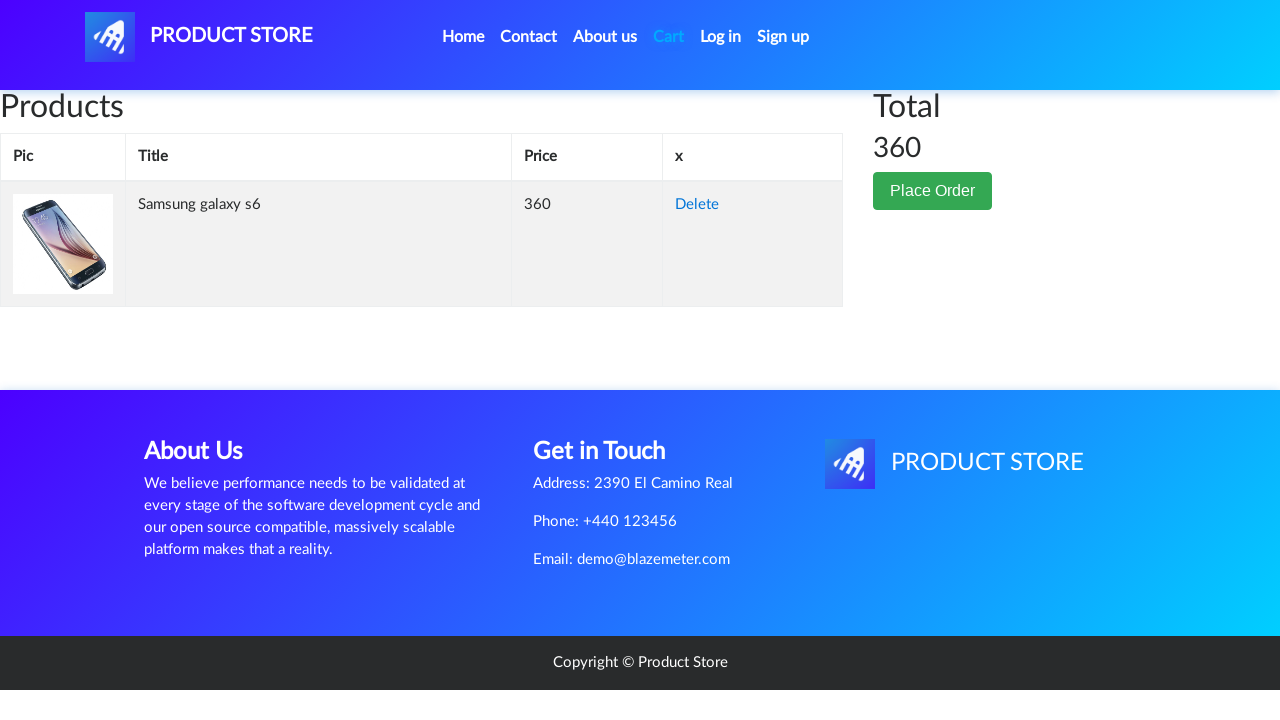